Tests dropdown selection using different methods (by text, value, and index)

Starting URL: https://bonigarcia.dev/selenium-webdriver-java/web-form.html

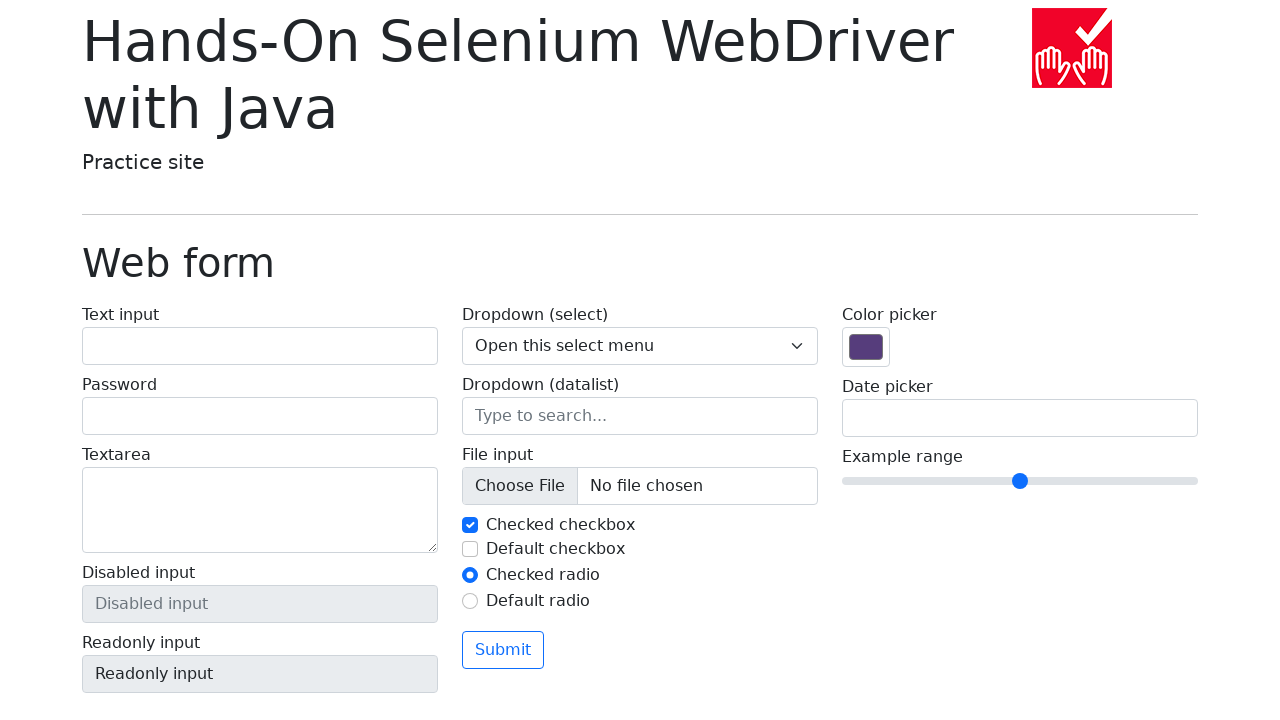

Located dropdown element with name 'my-select'
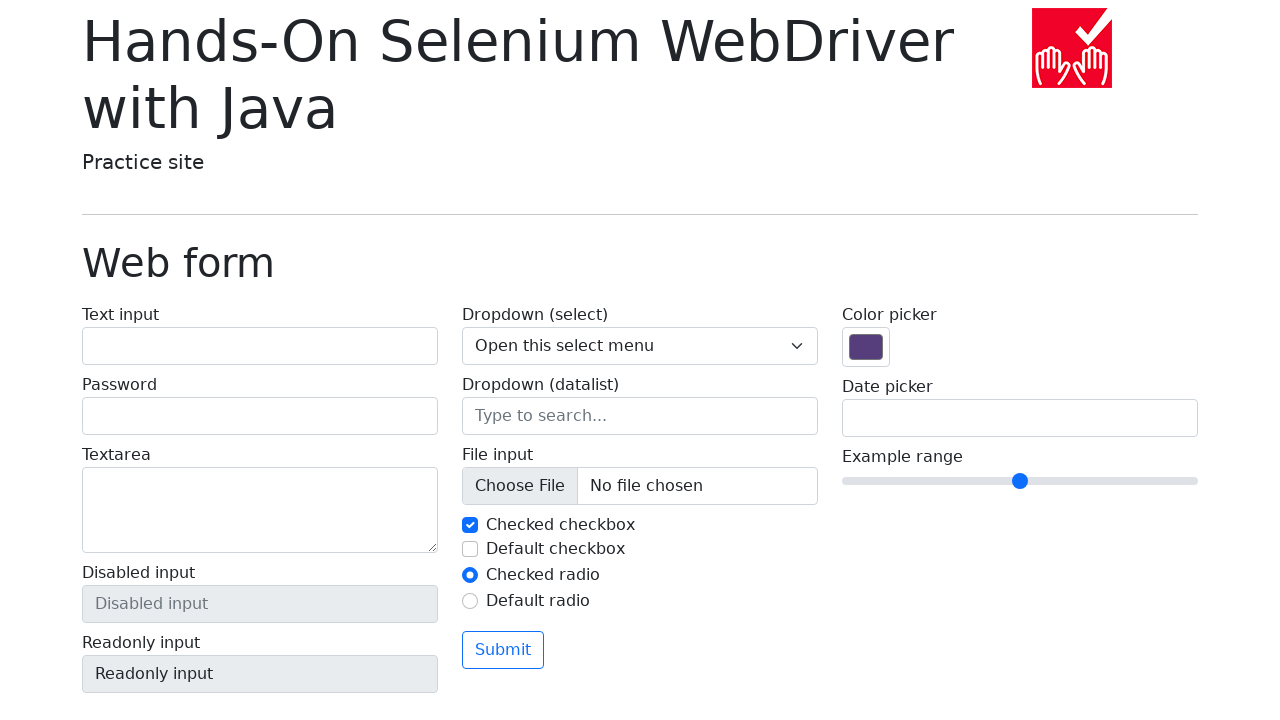

Selected dropdown option by visible text 'Two' on select[name='my-select']
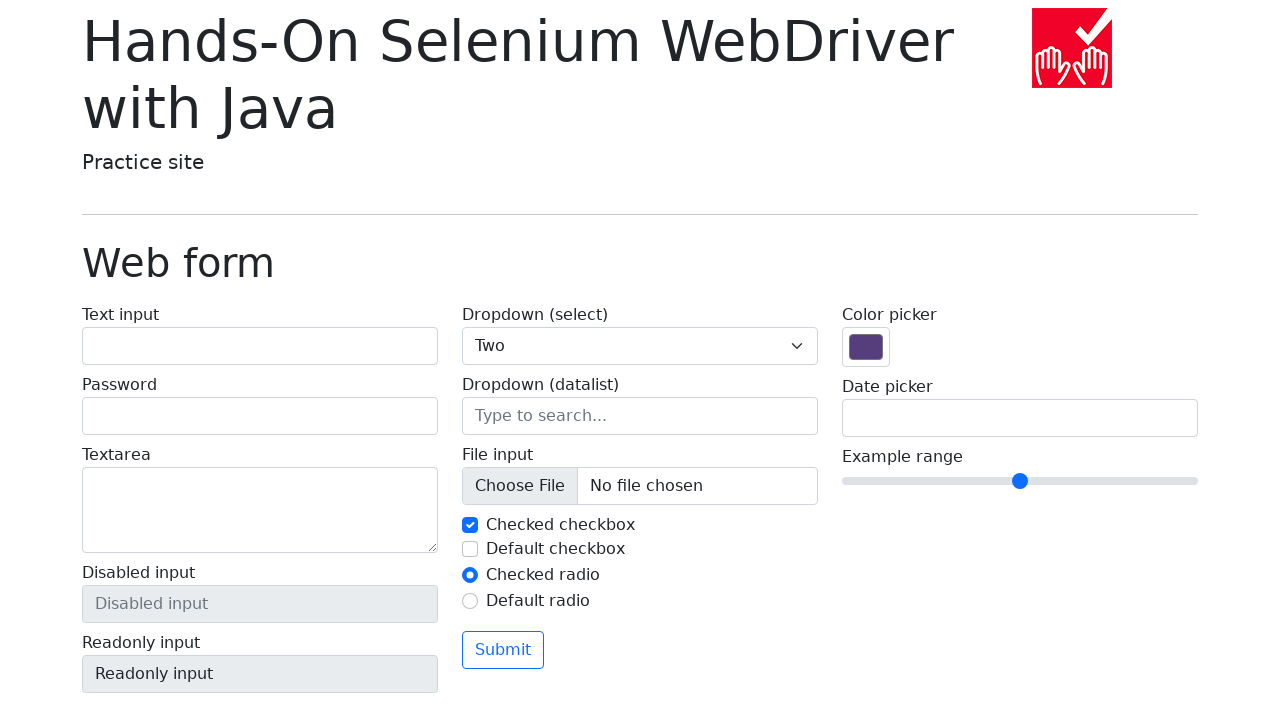

Waited 1000ms after selecting by text
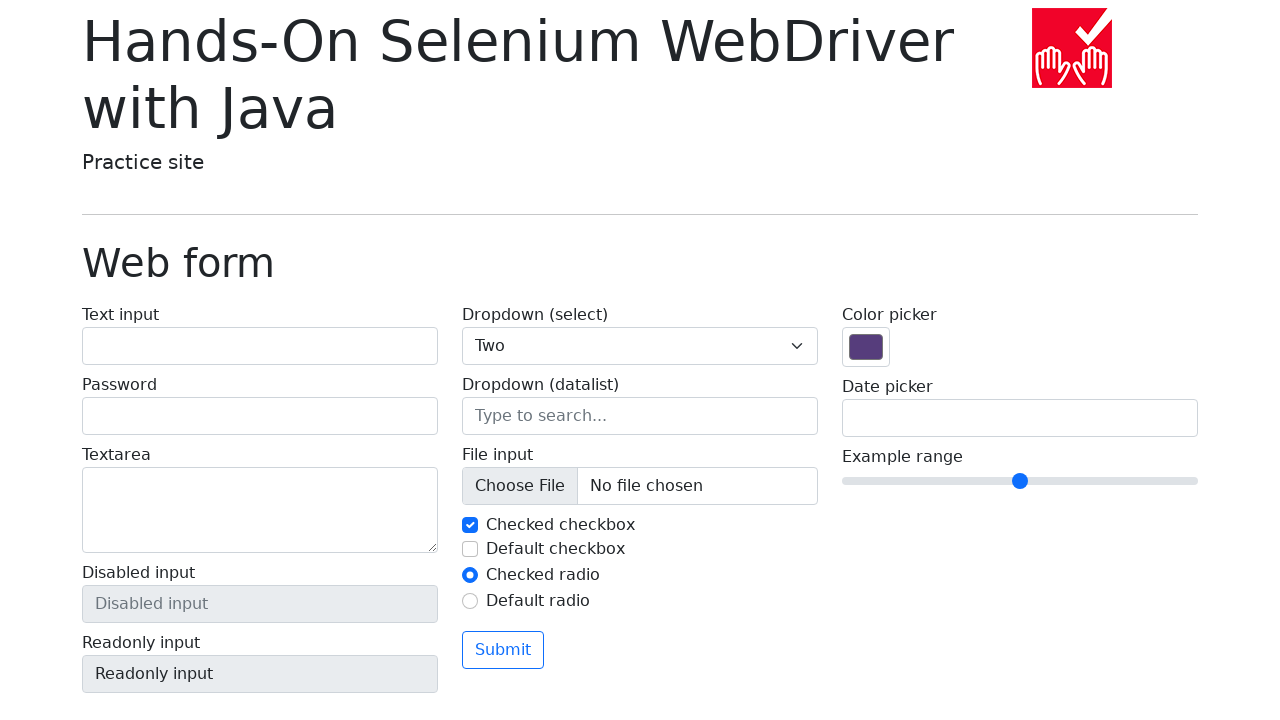

Selected dropdown option by value '3' on select[name='my-select']
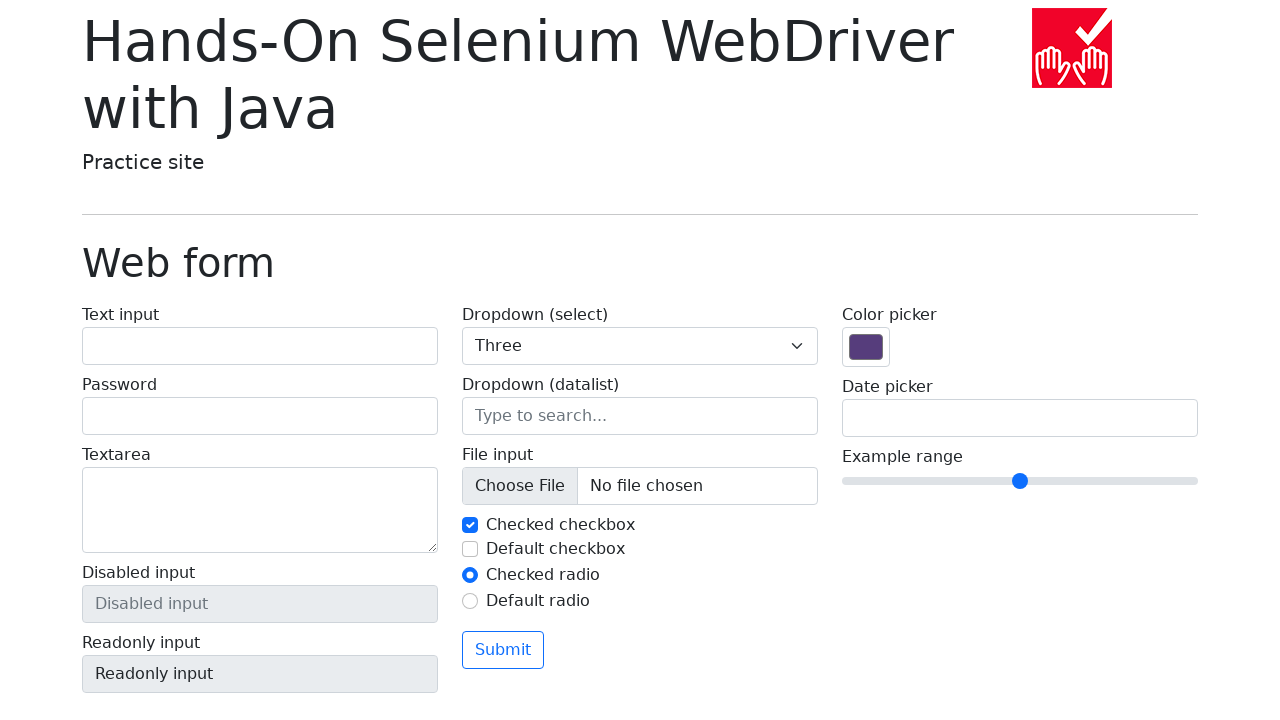

Waited 1000ms after selecting by value
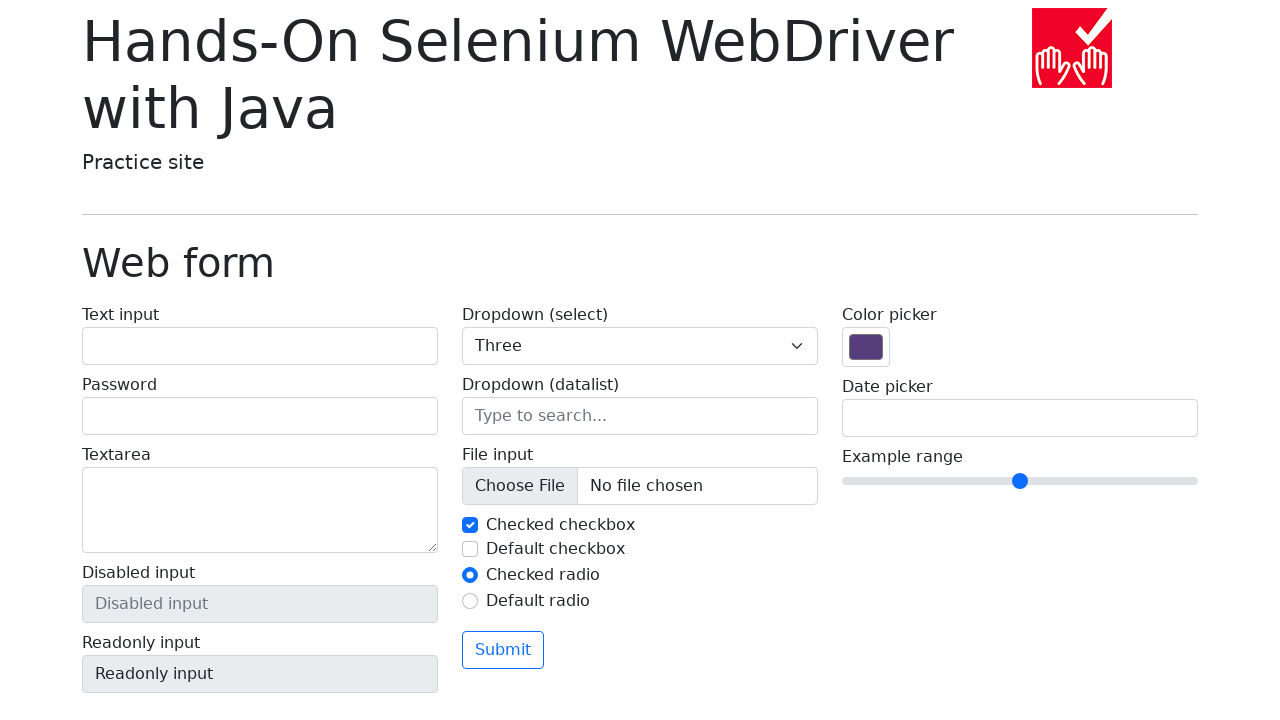

Selected dropdown option by index 0 on select[name='my-select']
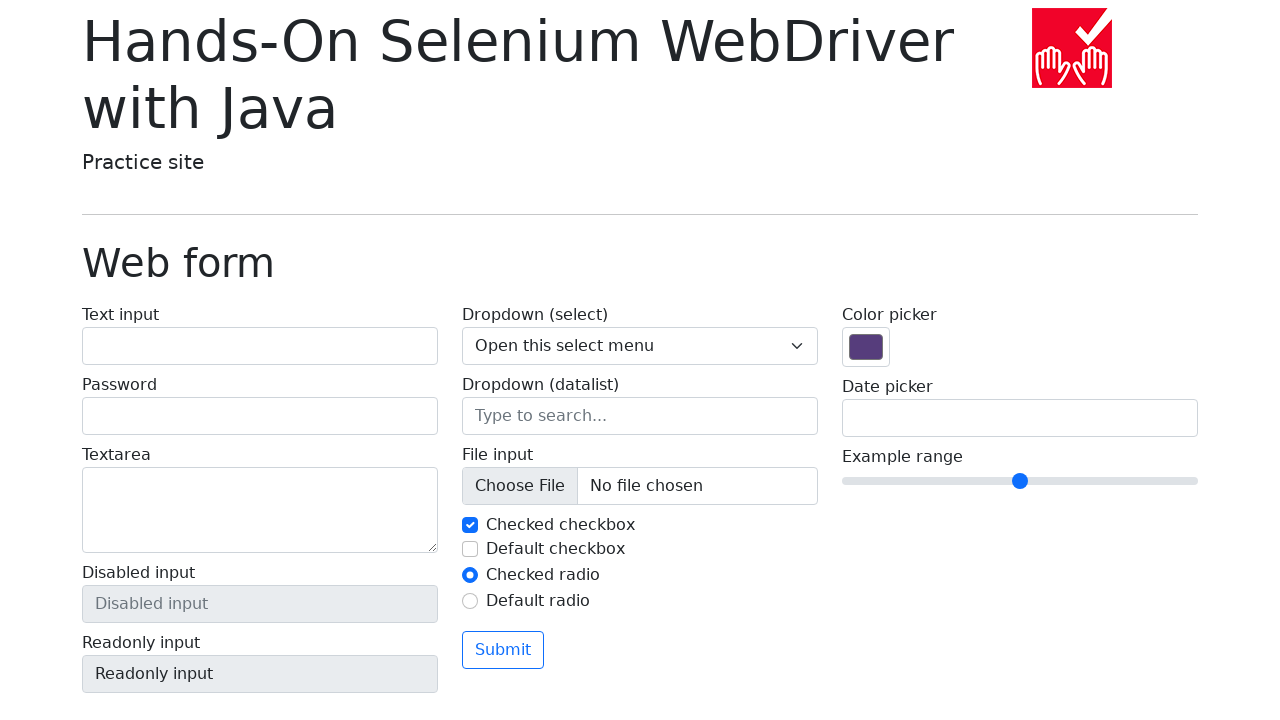

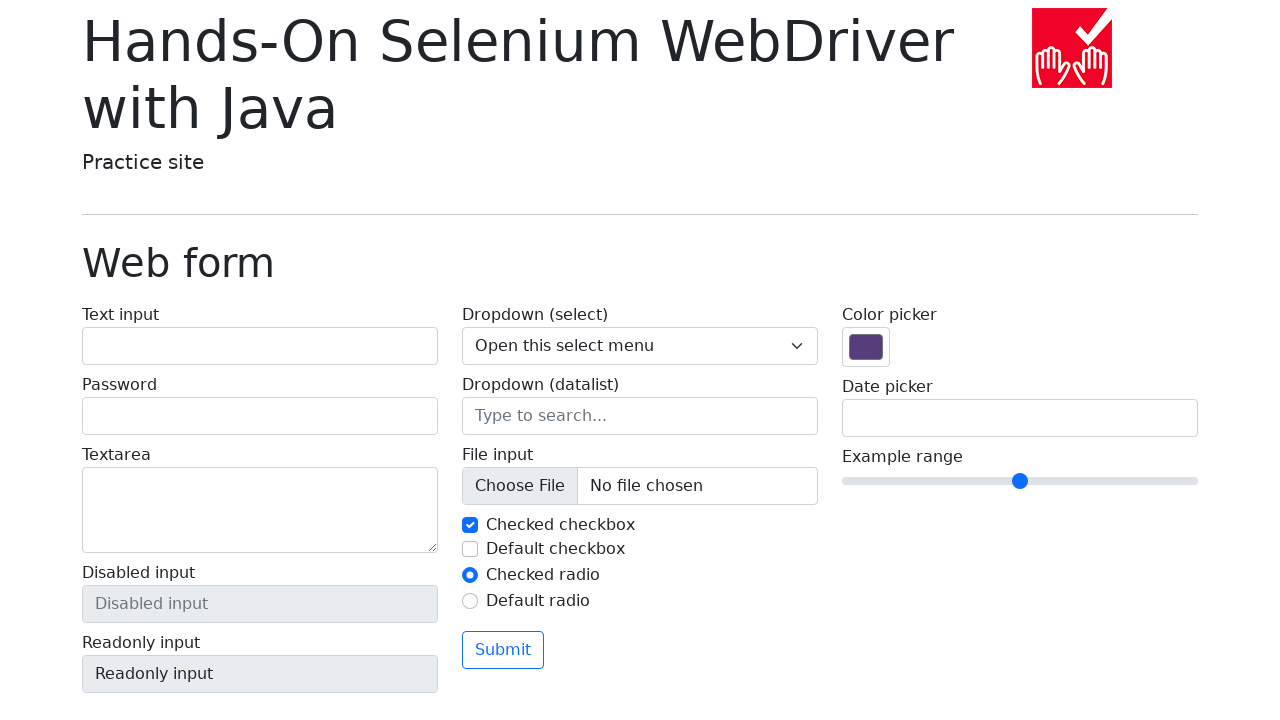